Tests a registration form by filling in first name, address fields, and selecting a gender radio button

Starting URL: http://demo.automationtesting.in/Register.html

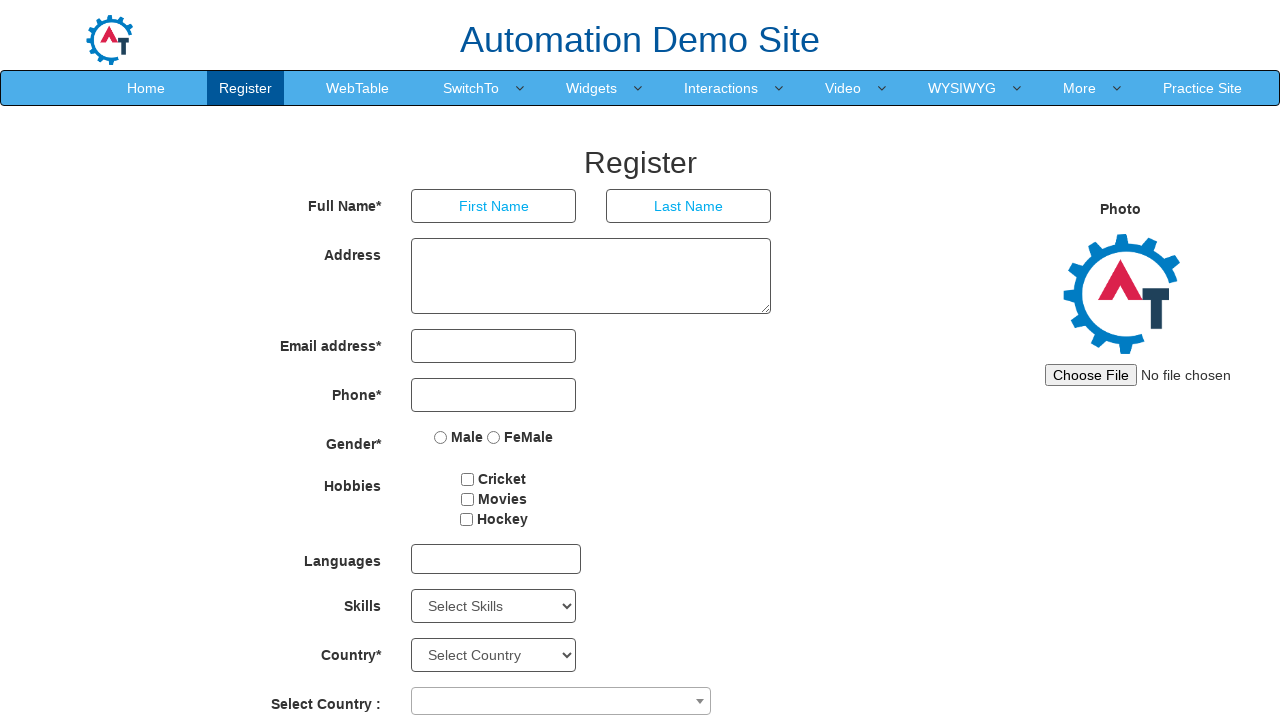

Filled first name field with 'Vinayak' on input[placeholder='First Name']
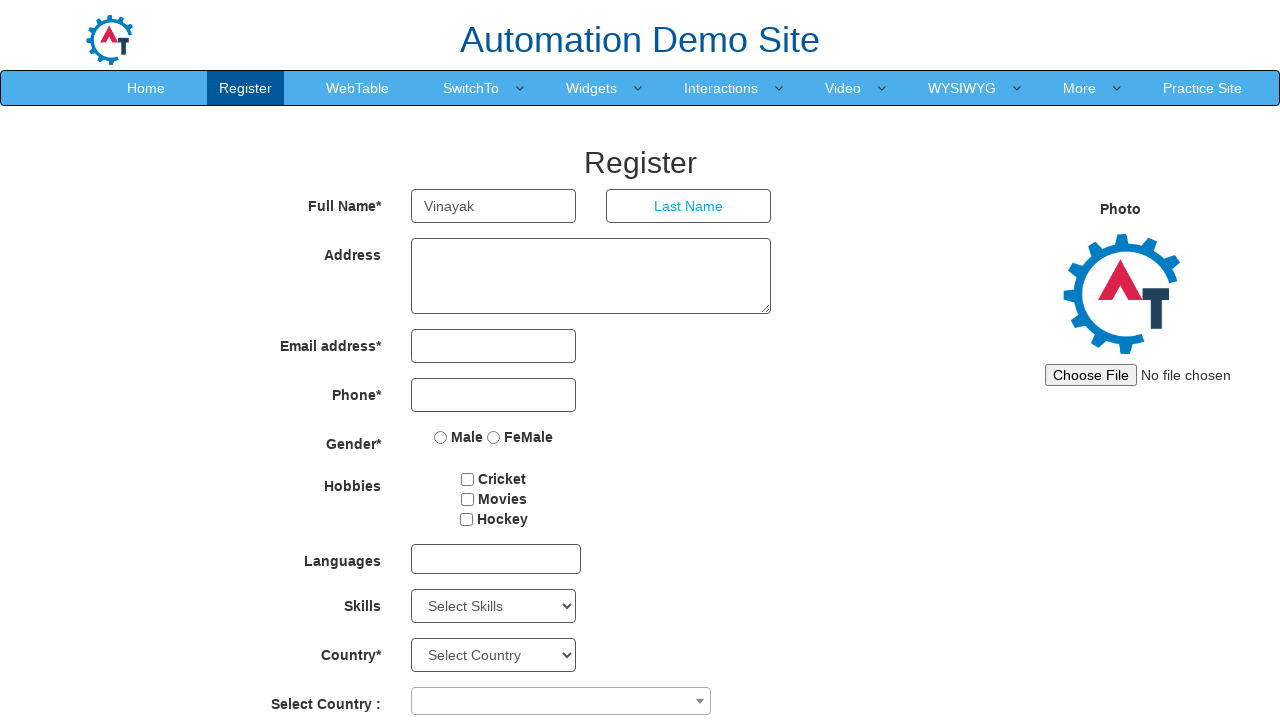

Filled address field with 'Aundh' on textarea[ng-model='Adress']
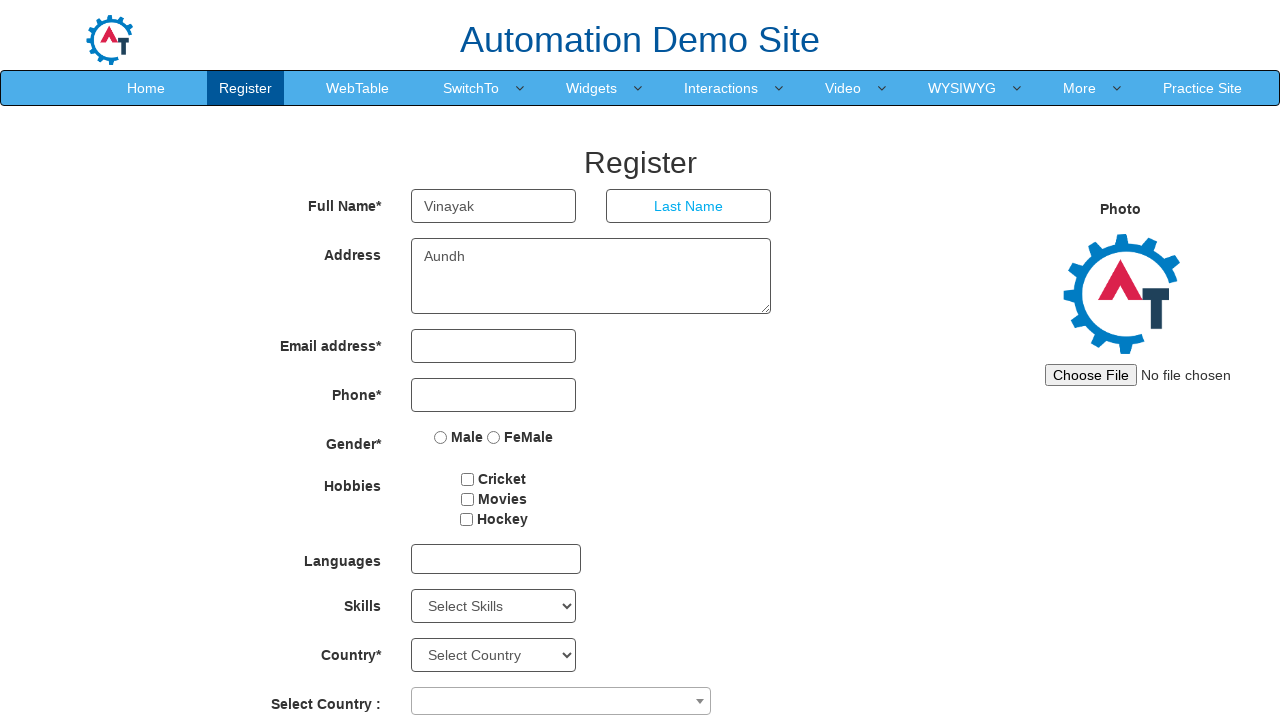

Selected Male radio button for gender at (441, 437) on input[value='Male']
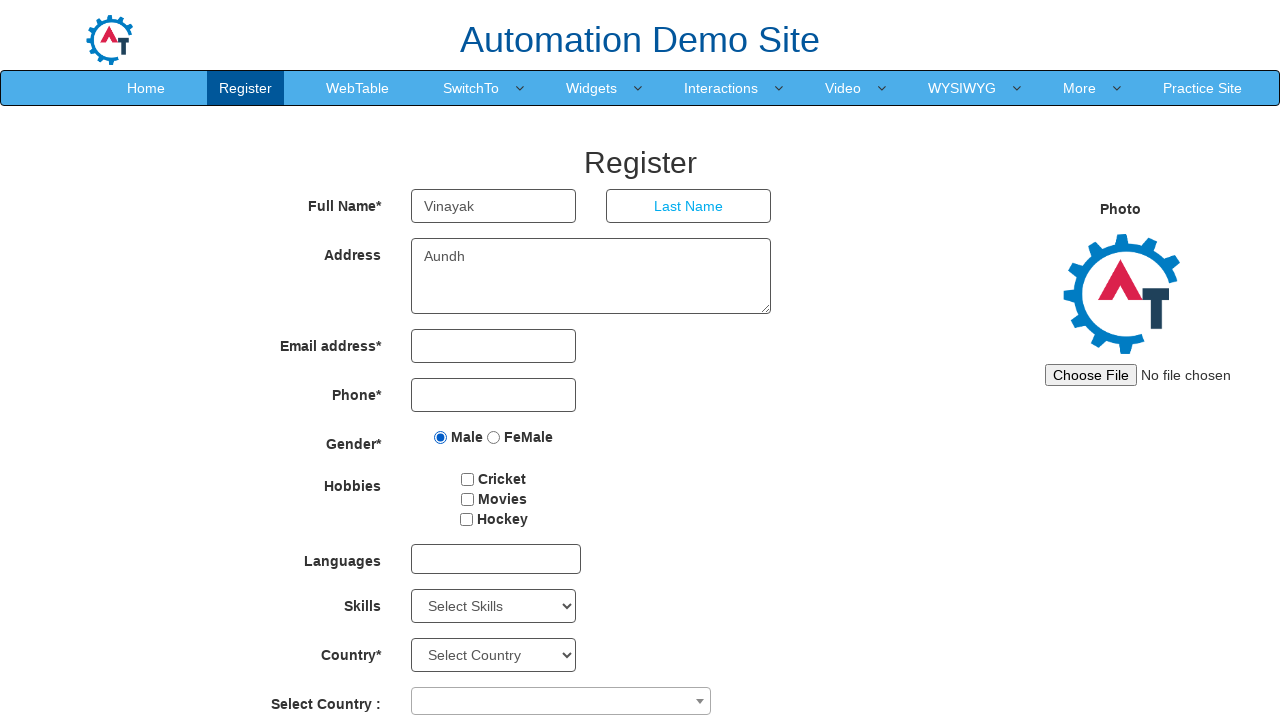

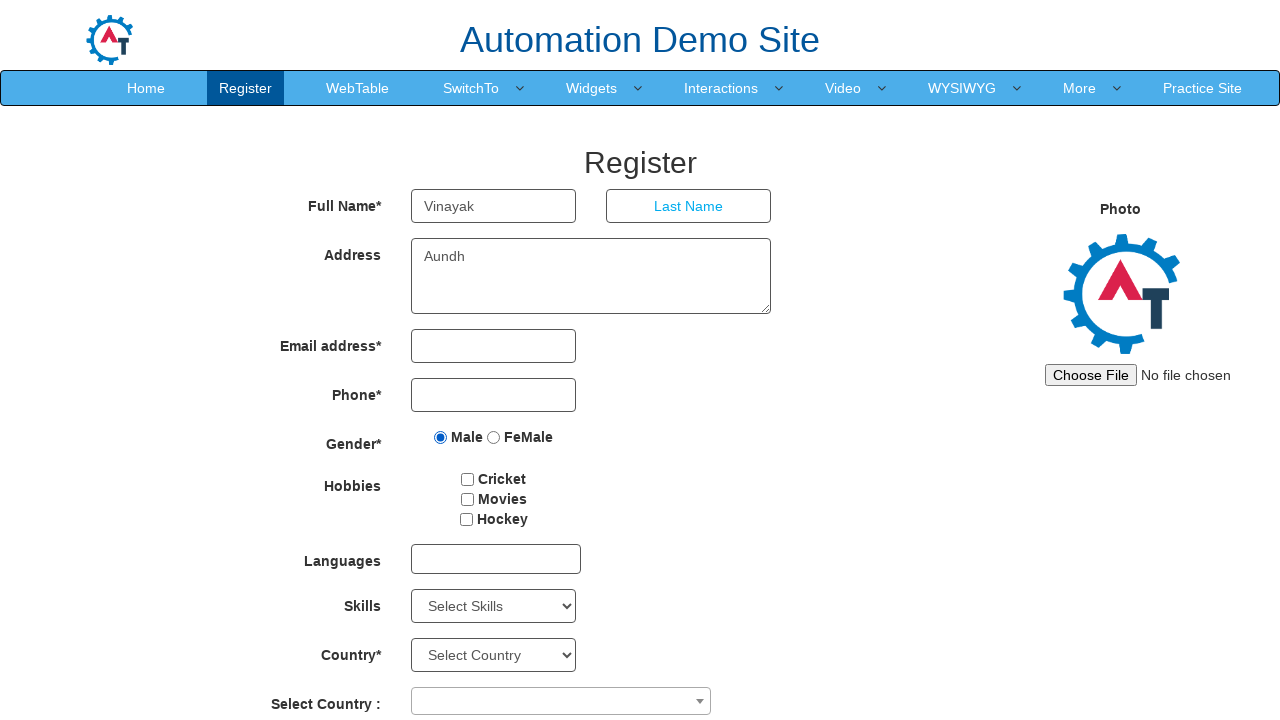